Tests navigation to the Autocomplete page by clicking the autocomplete link and verifying the page header displays "Autocomplete"

Starting URL: https://formy-project.herokuapp.com/

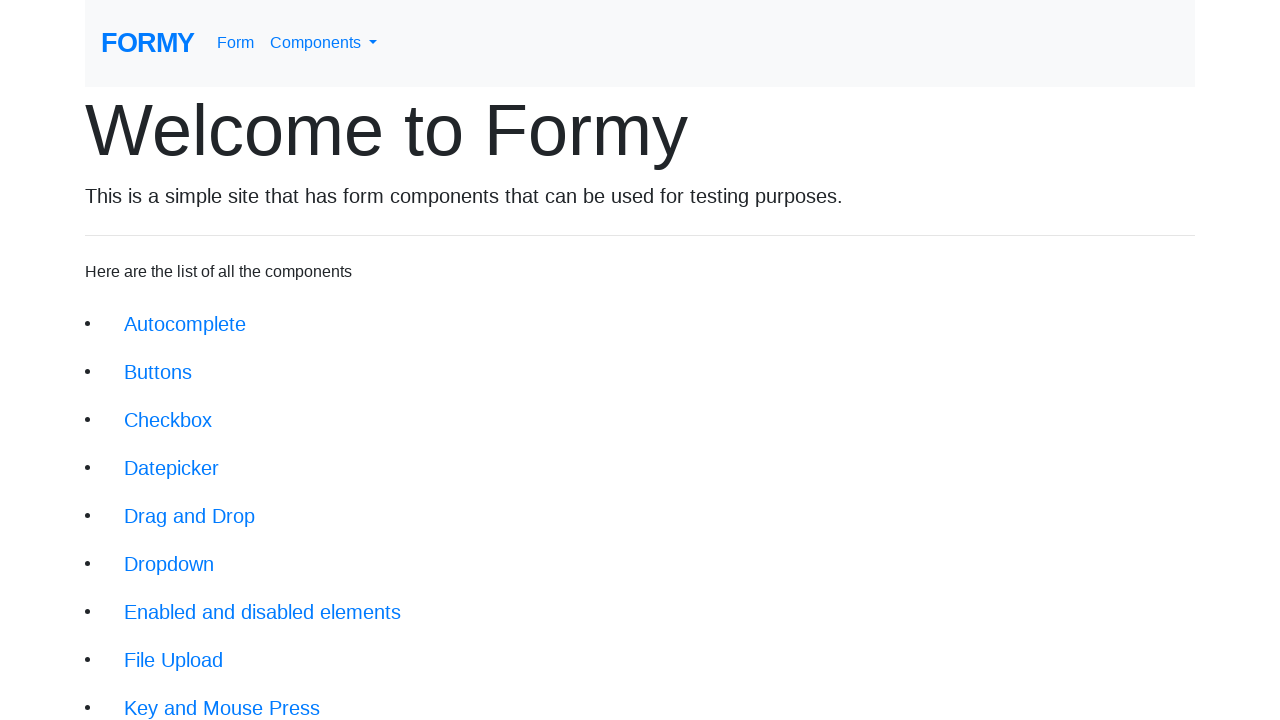

Clicked on the Autocomplete link at (185, 324) on xpath=//li/a[@href='/autocomplete']
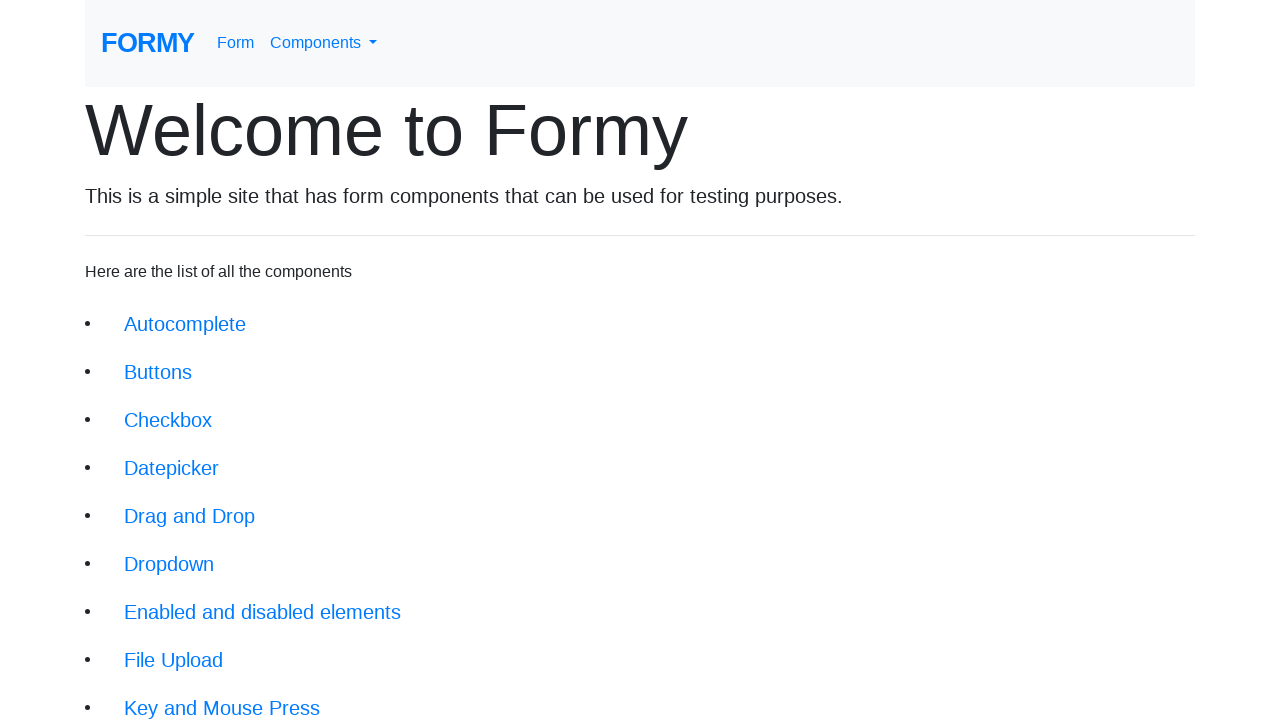

Autocomplete page header loaded
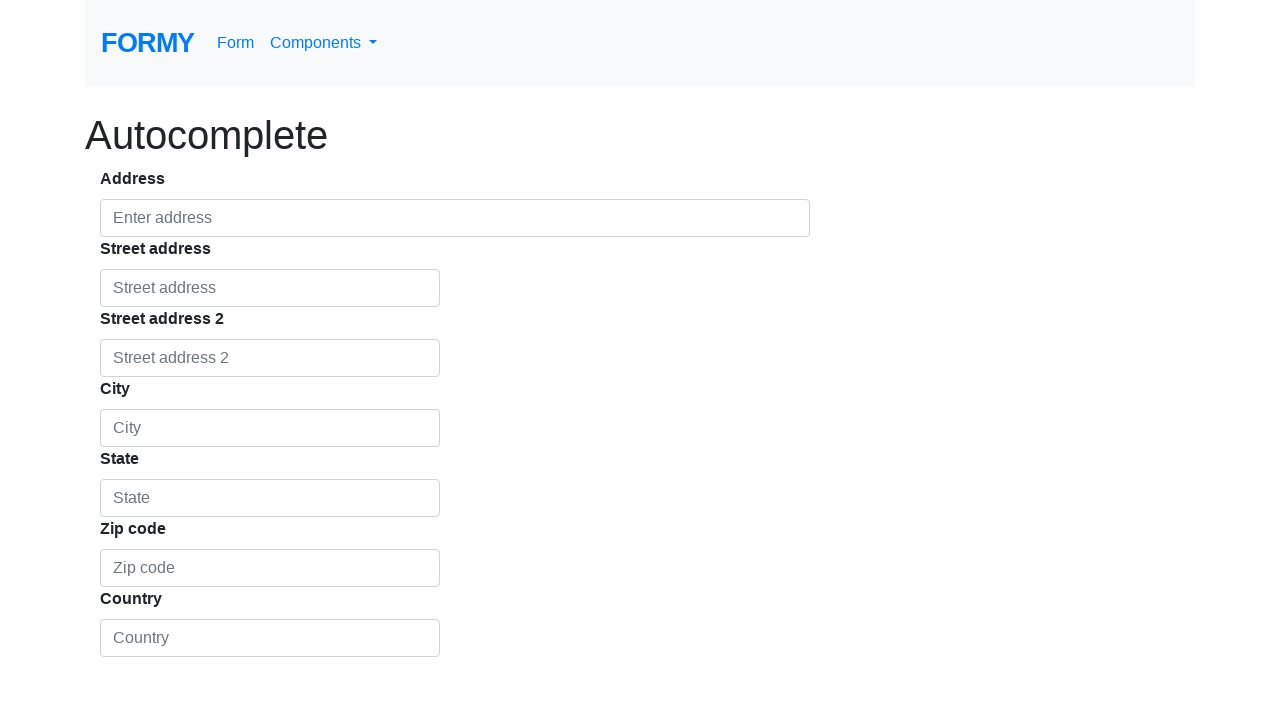

Verified page header displays 'Autocomplete'
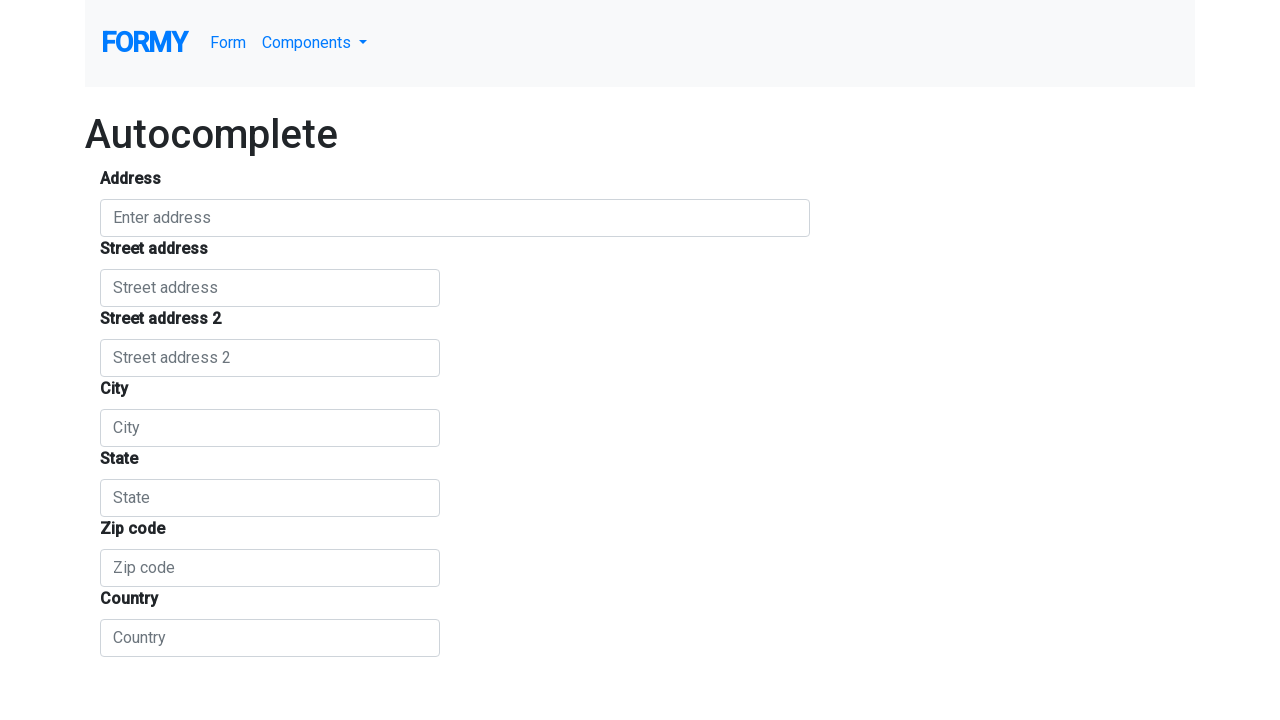

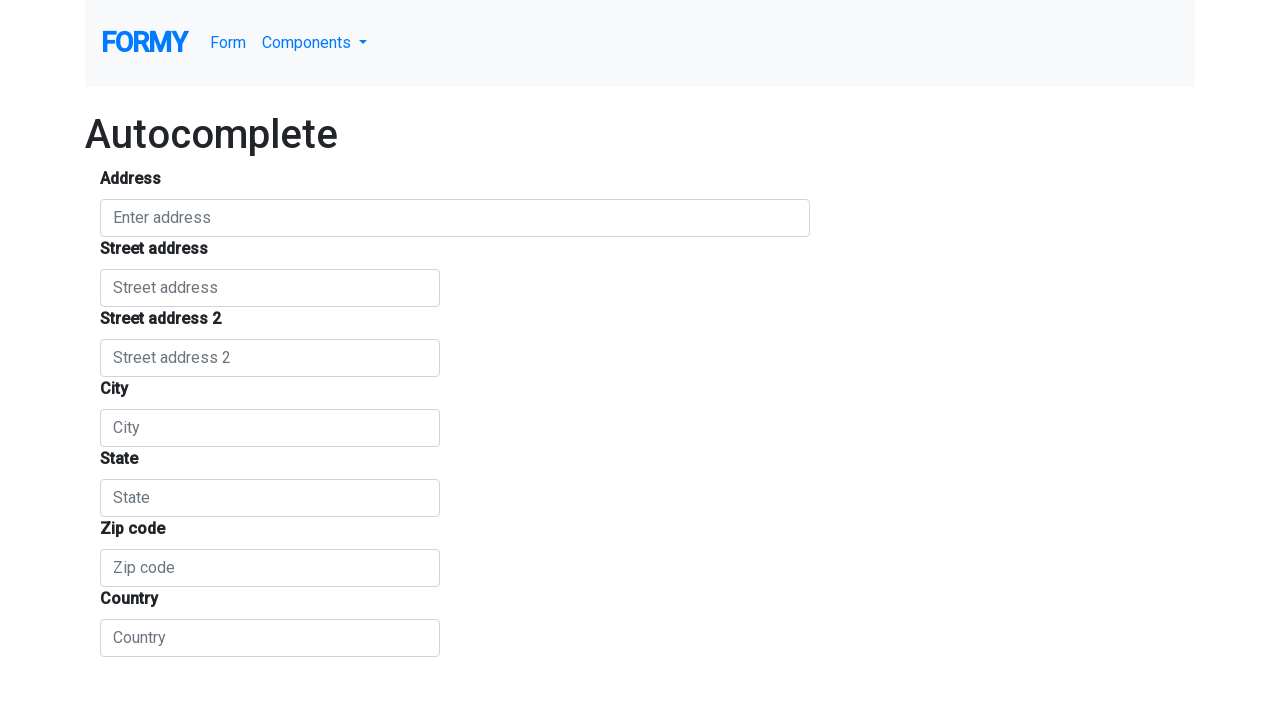